Tests an input form by filling in first name, last name, and email fields, submitting the form, then clicking on navigation links.

Starting URL: https://syntaxprojects.com/input-form-locator.php

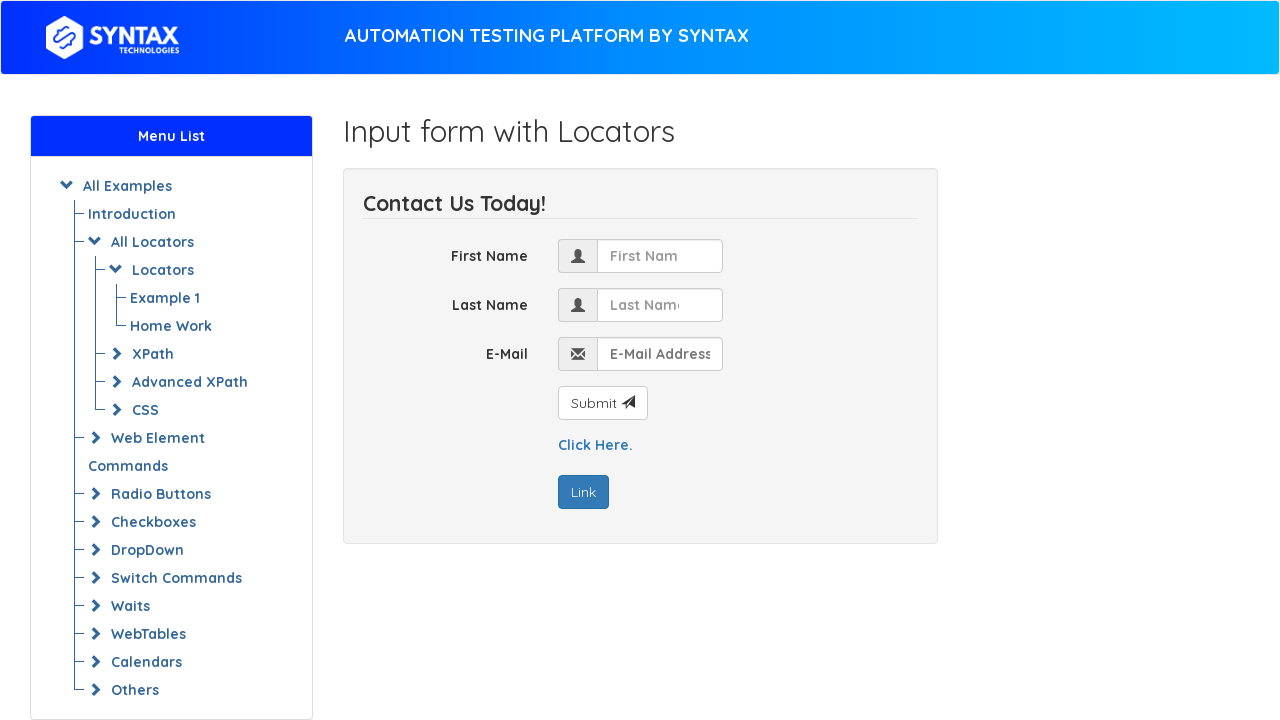

Filled first name field with 'Marcus' on input[name='first_name']
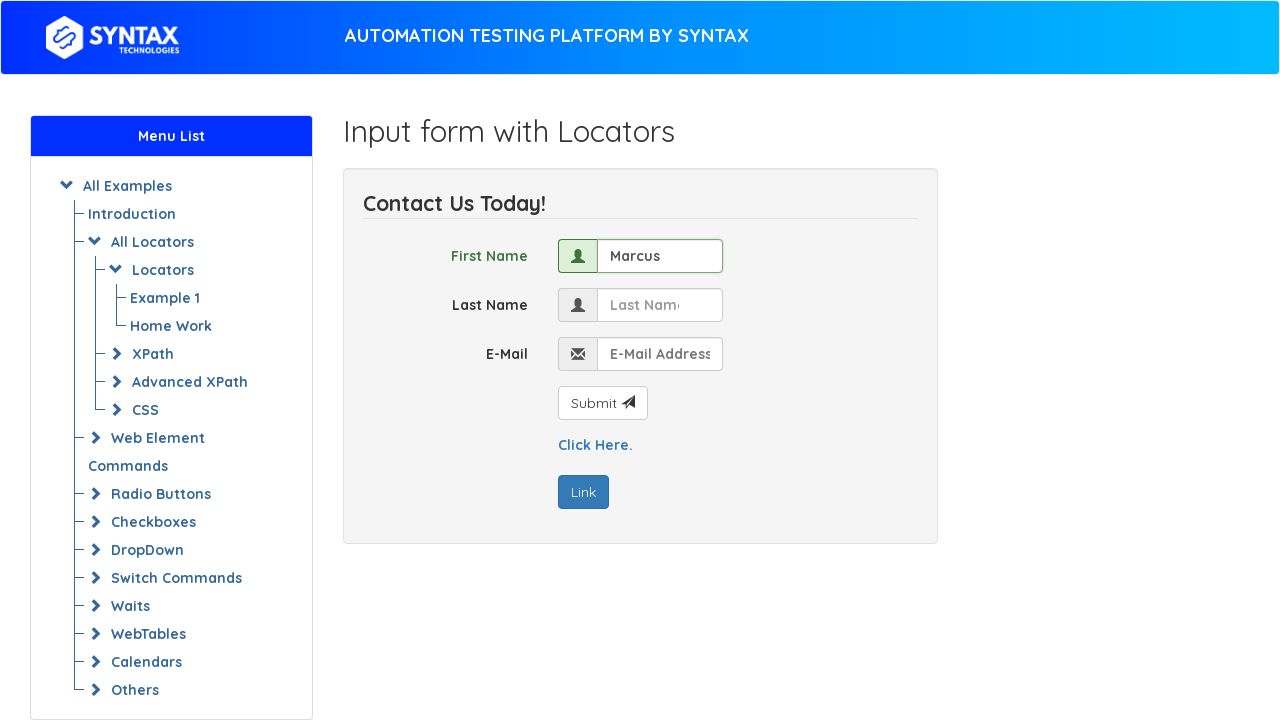

Filled last name field with 'Johnson' on input[name='last_name']
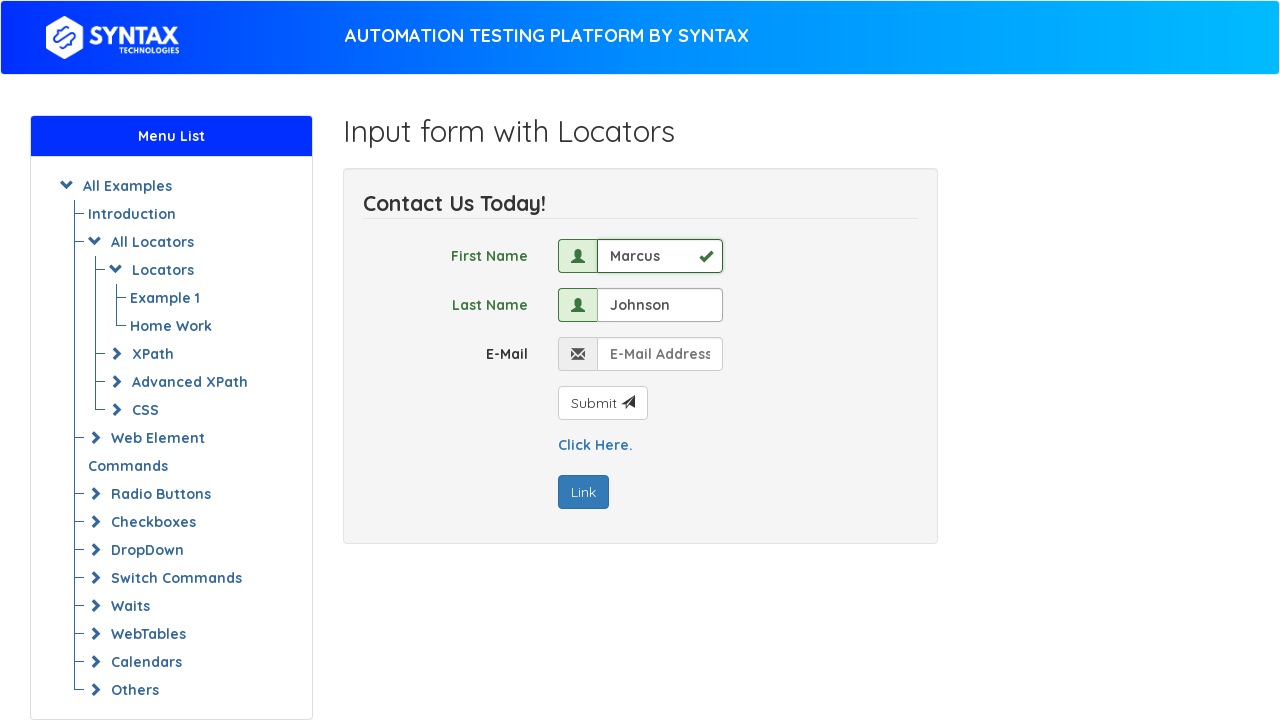

Filled email field with 'marcus.johnson@example.com' on input[name='email']
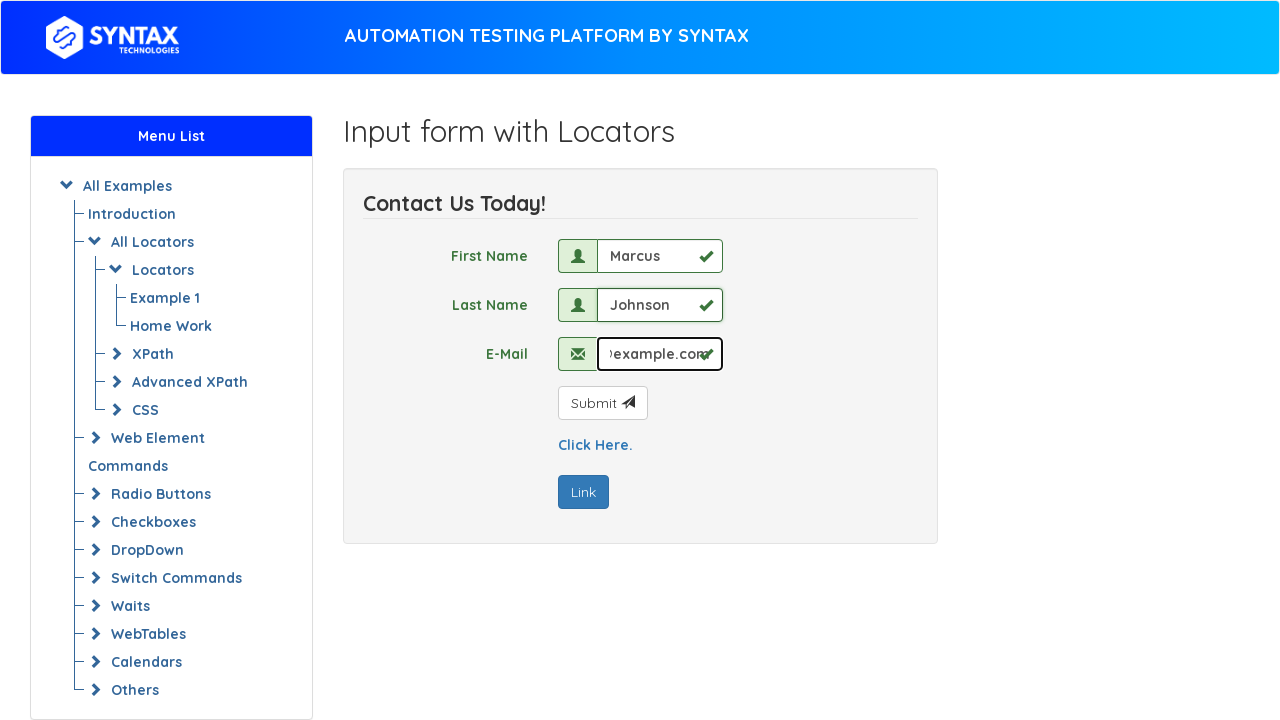

Clicked submit button to submit form at (602, 403) on #submit_button
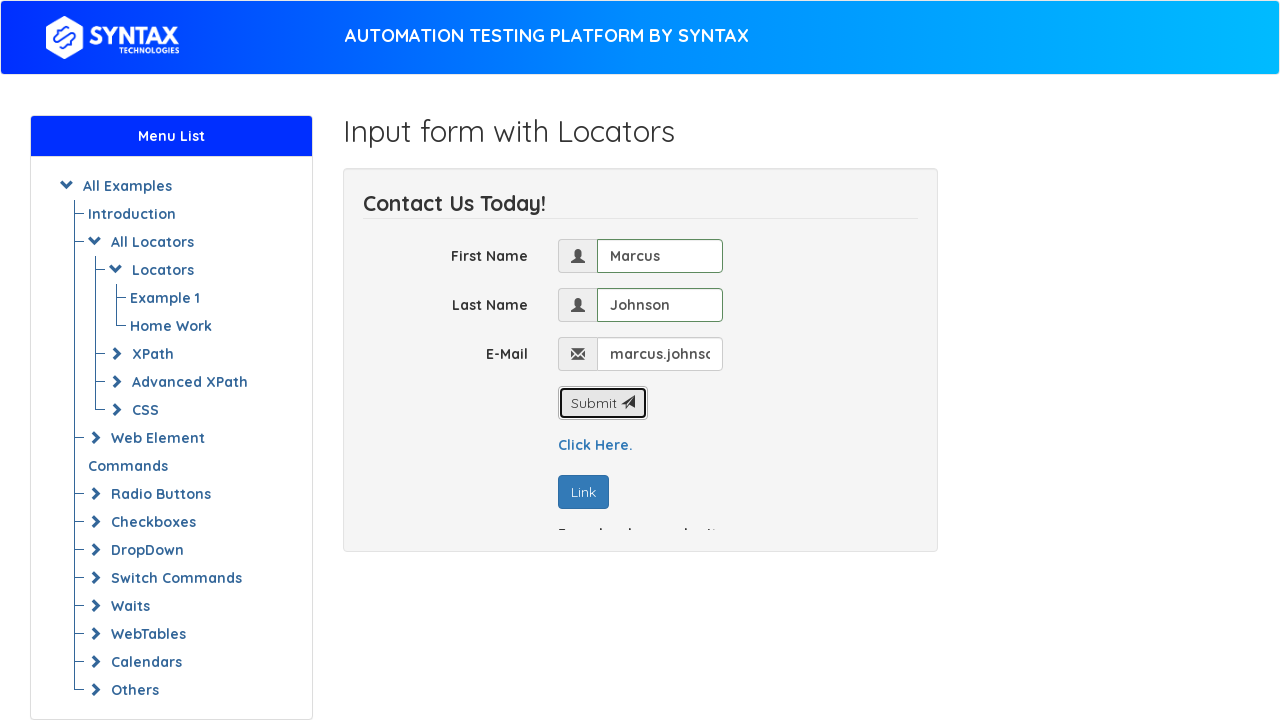

Waited for 'Click Here.' link to load
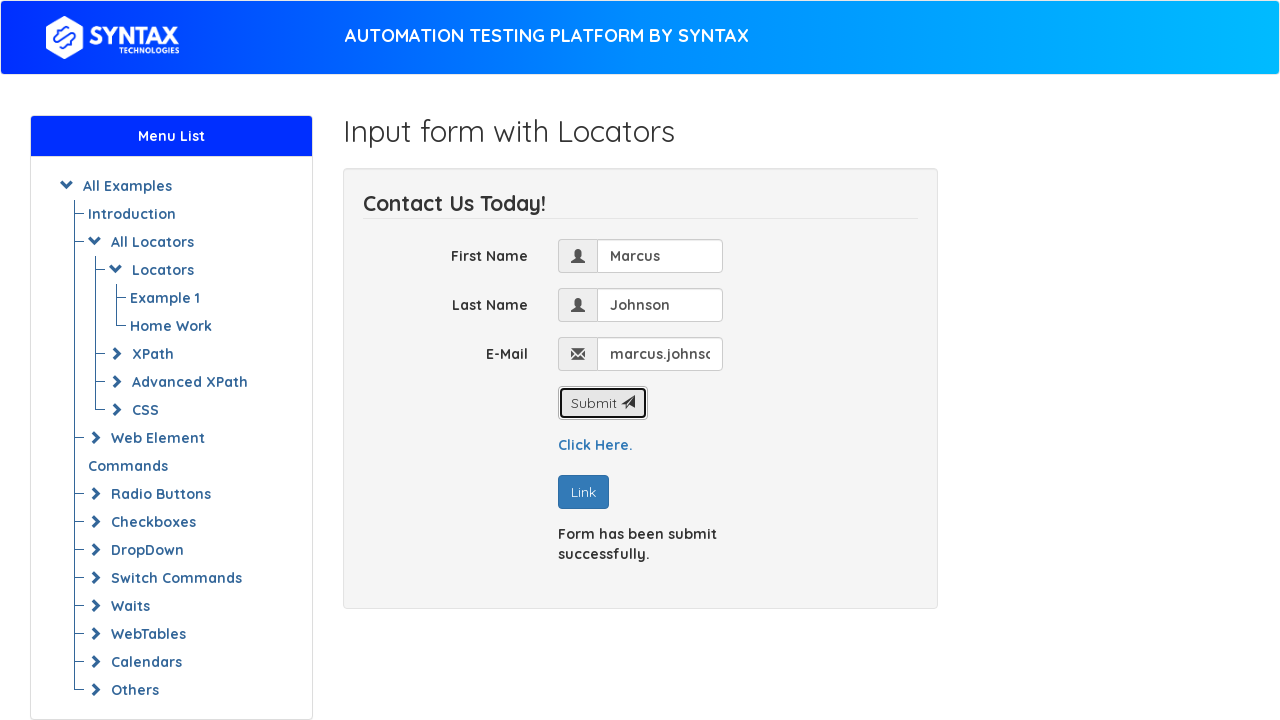

Clicked 'Click Here.' navigation link at (595, 445) on text=Click Here.
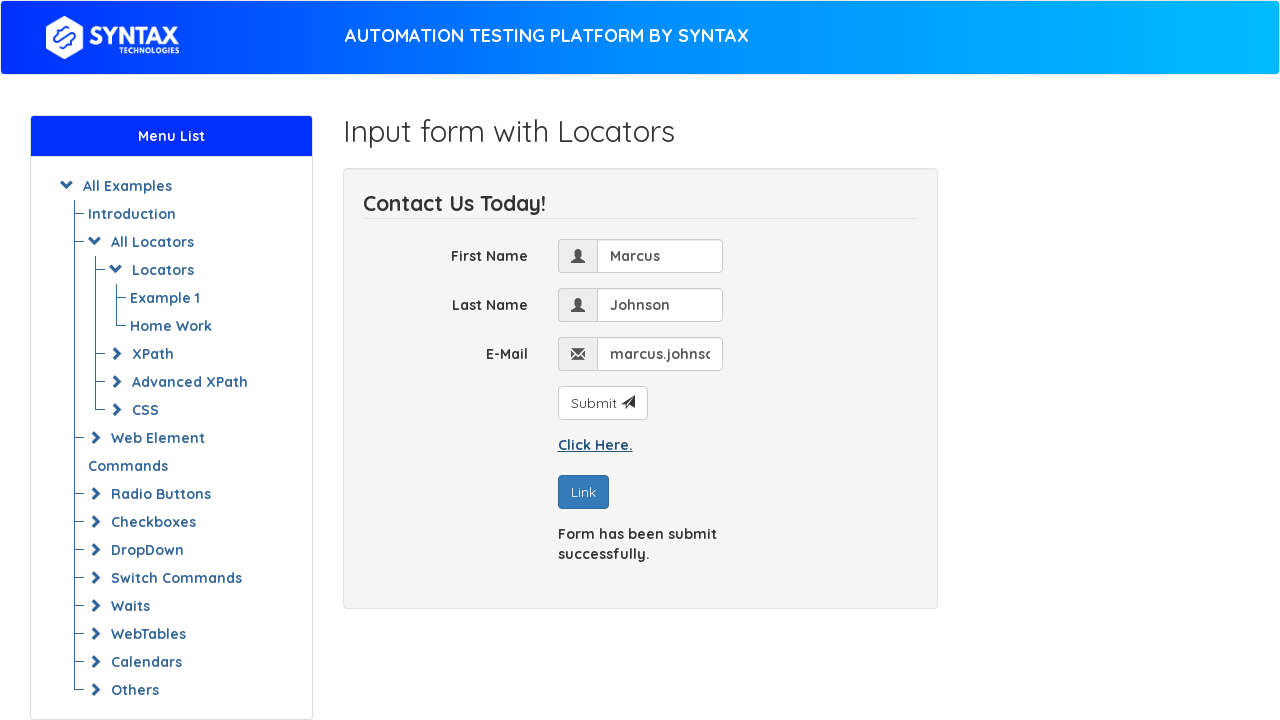

Waited for 'Link' navigation link to load
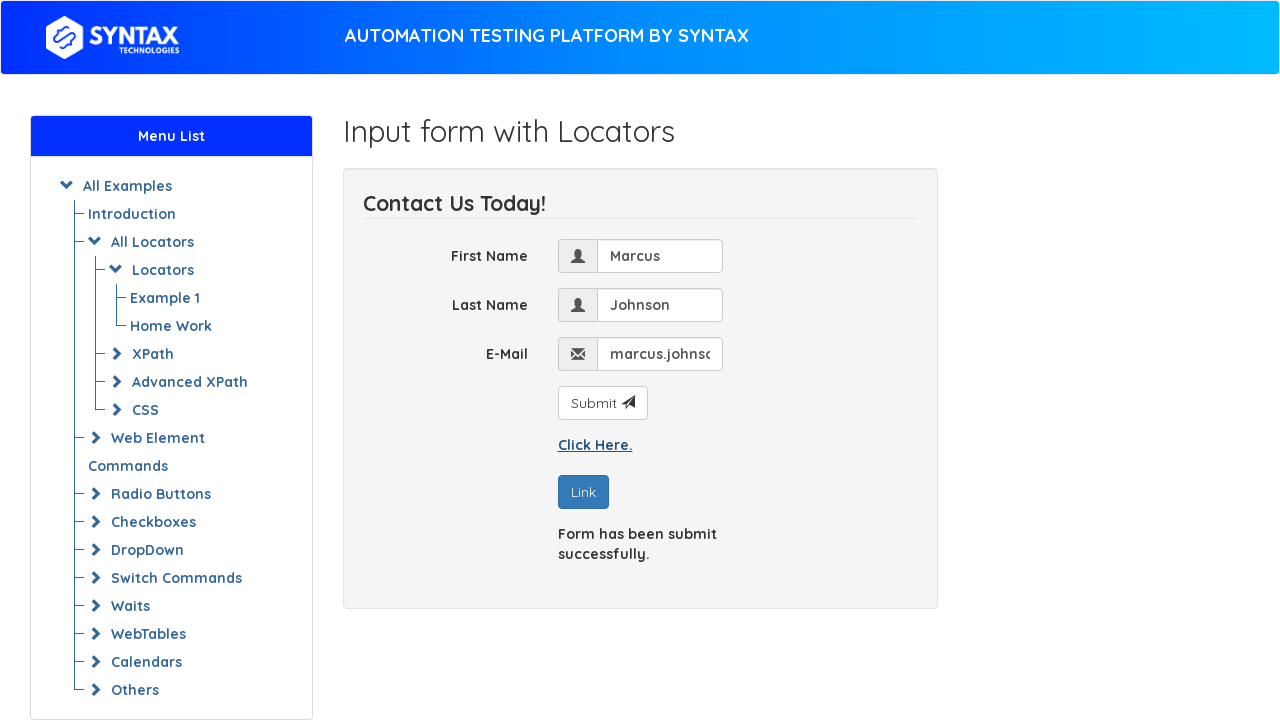

Clicked 'Link' navigation link at (583, 492) on text=Link
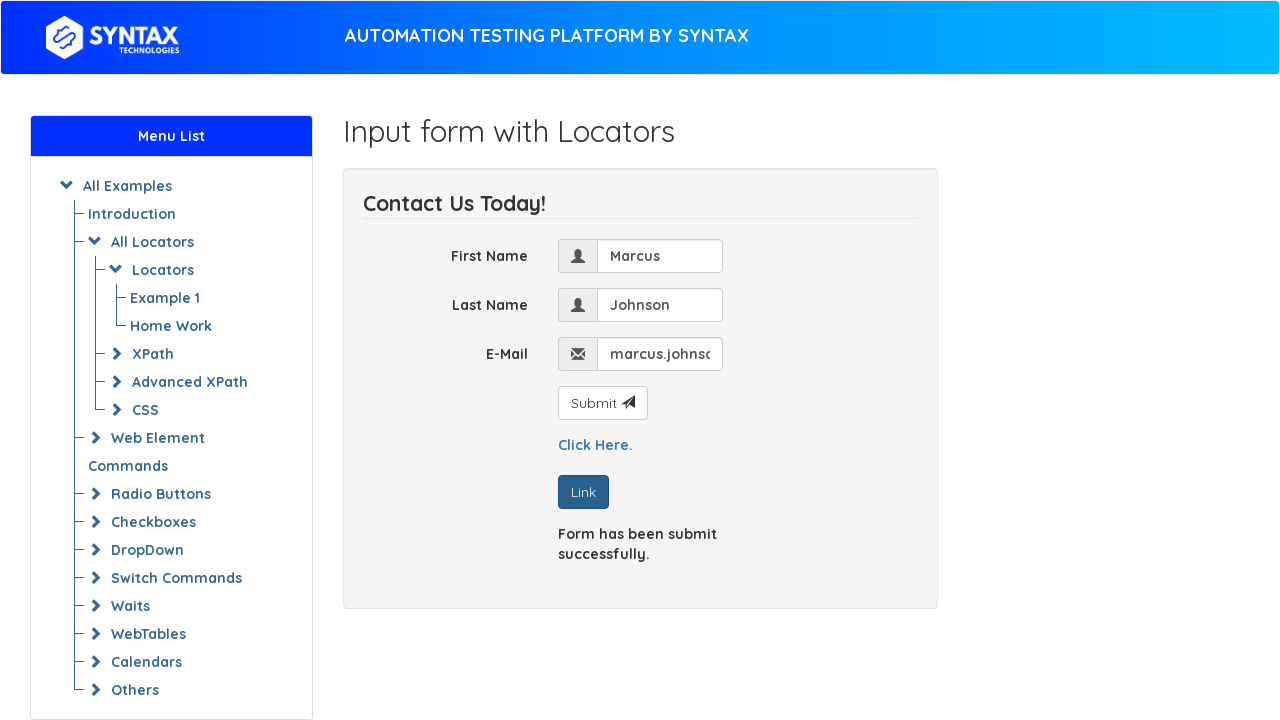

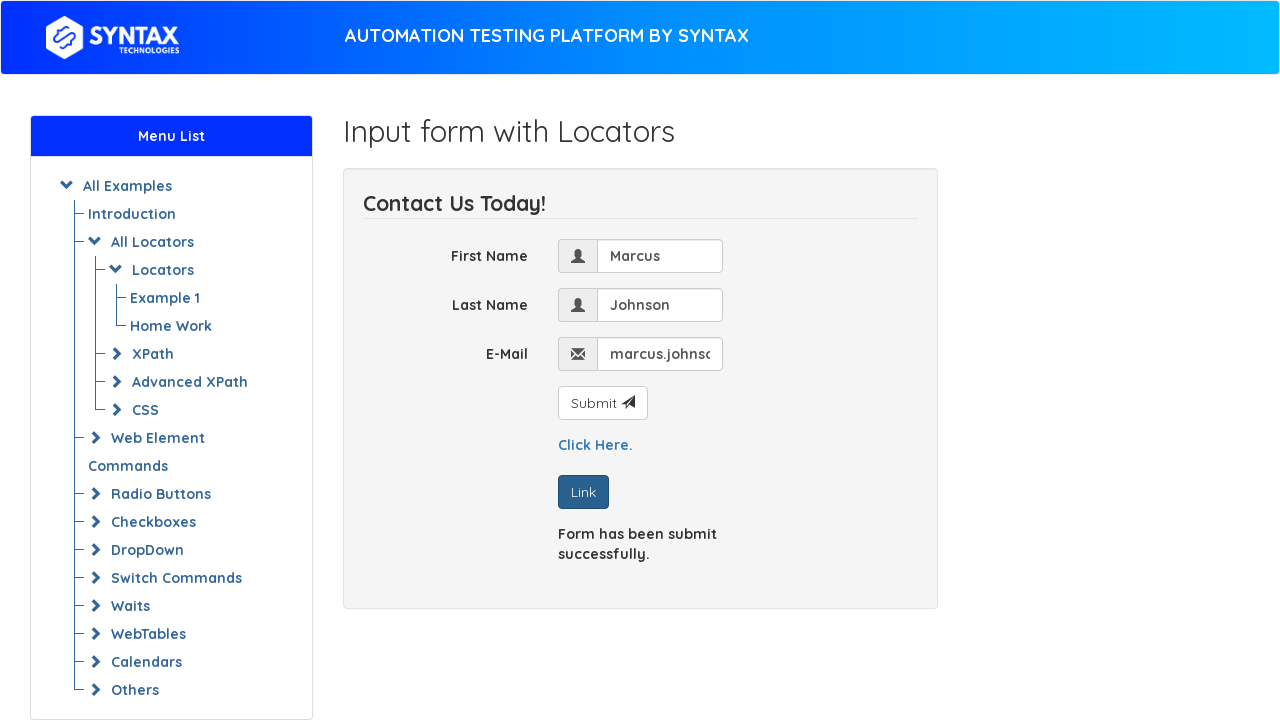